Tests registration form validation by entering an invalid phone number format and verifying the phone format error appears

Starting URL: https://alada.vn/tai-khoan/dang-ky.html

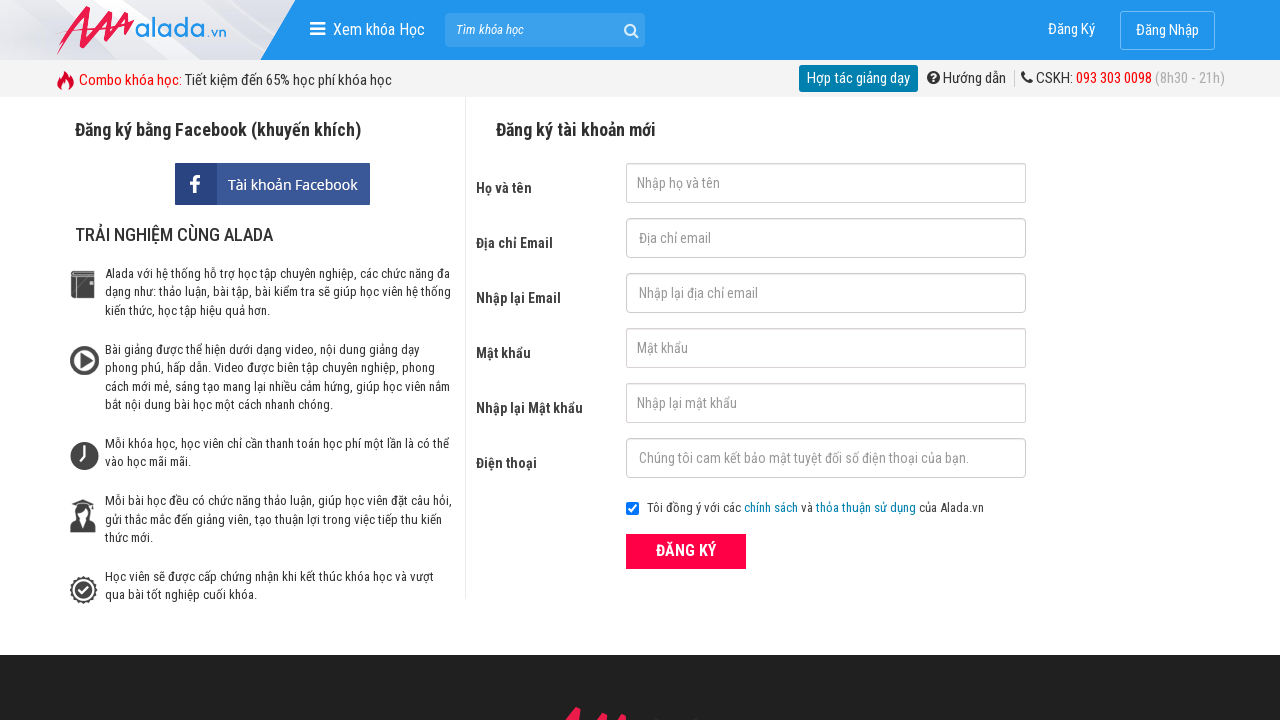

Filled name field with 'Hoang Duc Anh' on //input[@id='txtFirstname']
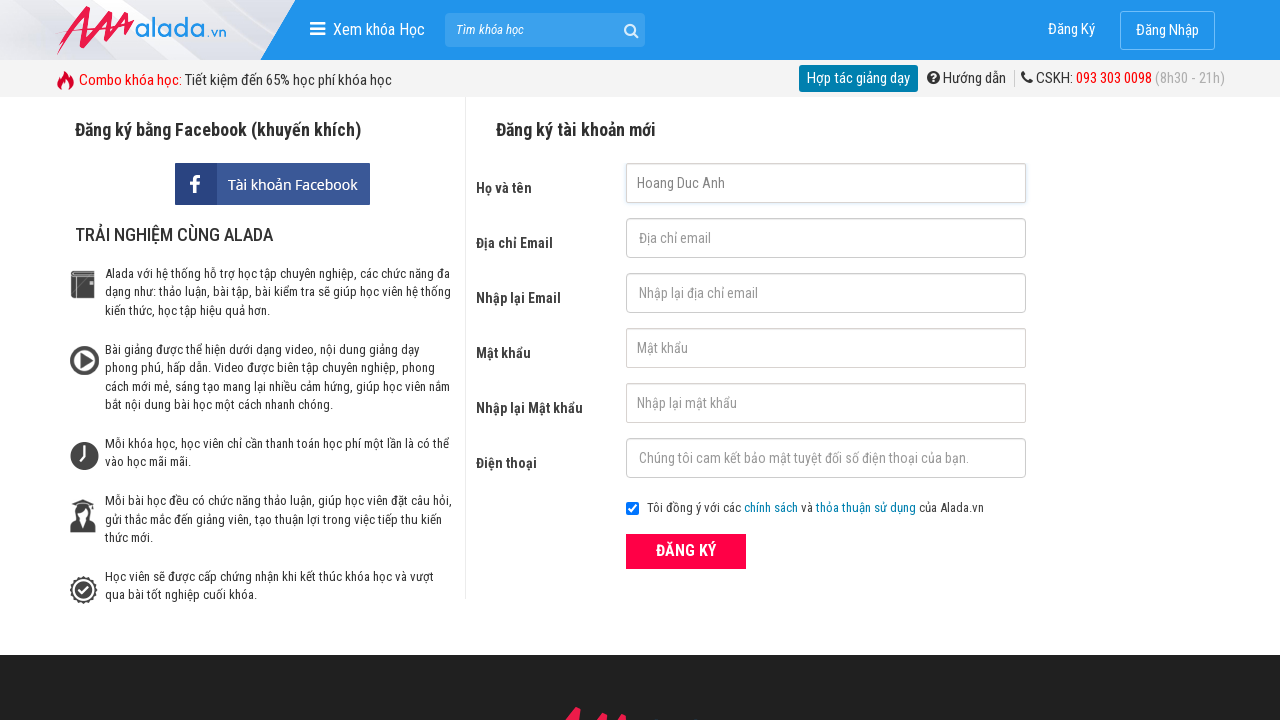

Filled email field with 'hoangducanh@gmail.com' on //input[@id='txtEmail']
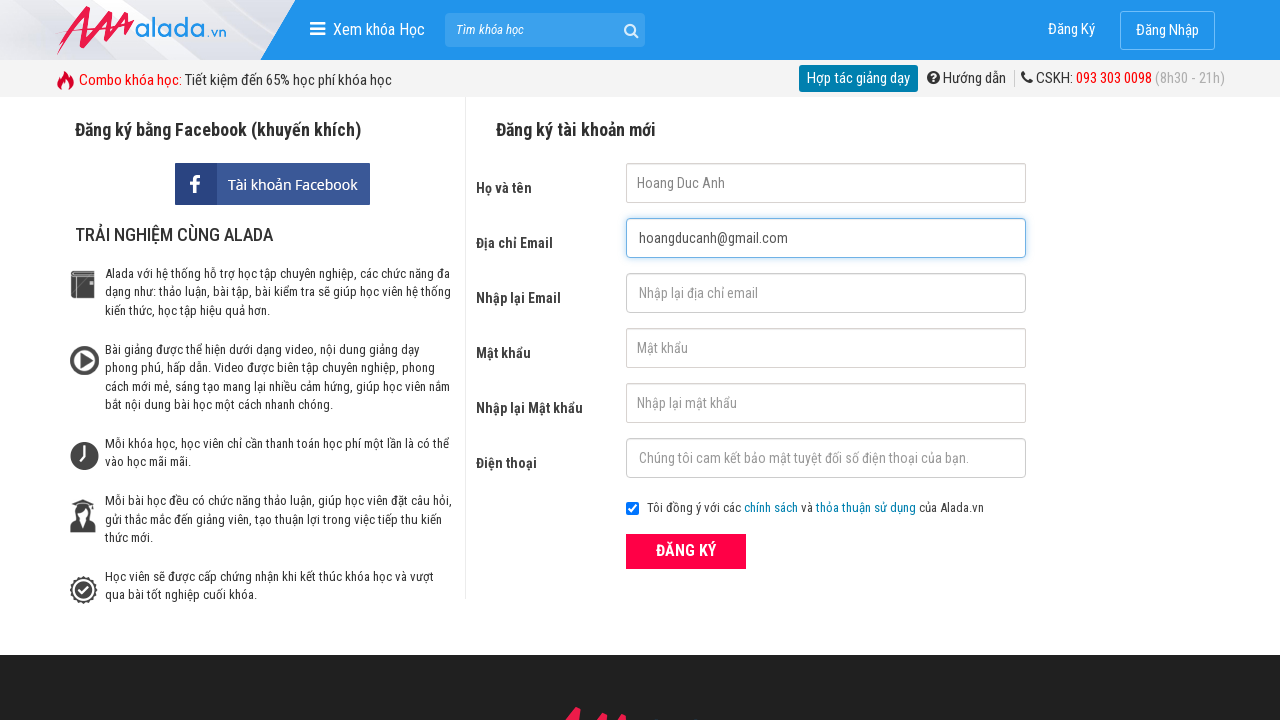

Filled confirm email field with 'hoangducanh@gmail.com' on //input[@id='txtCEmail']
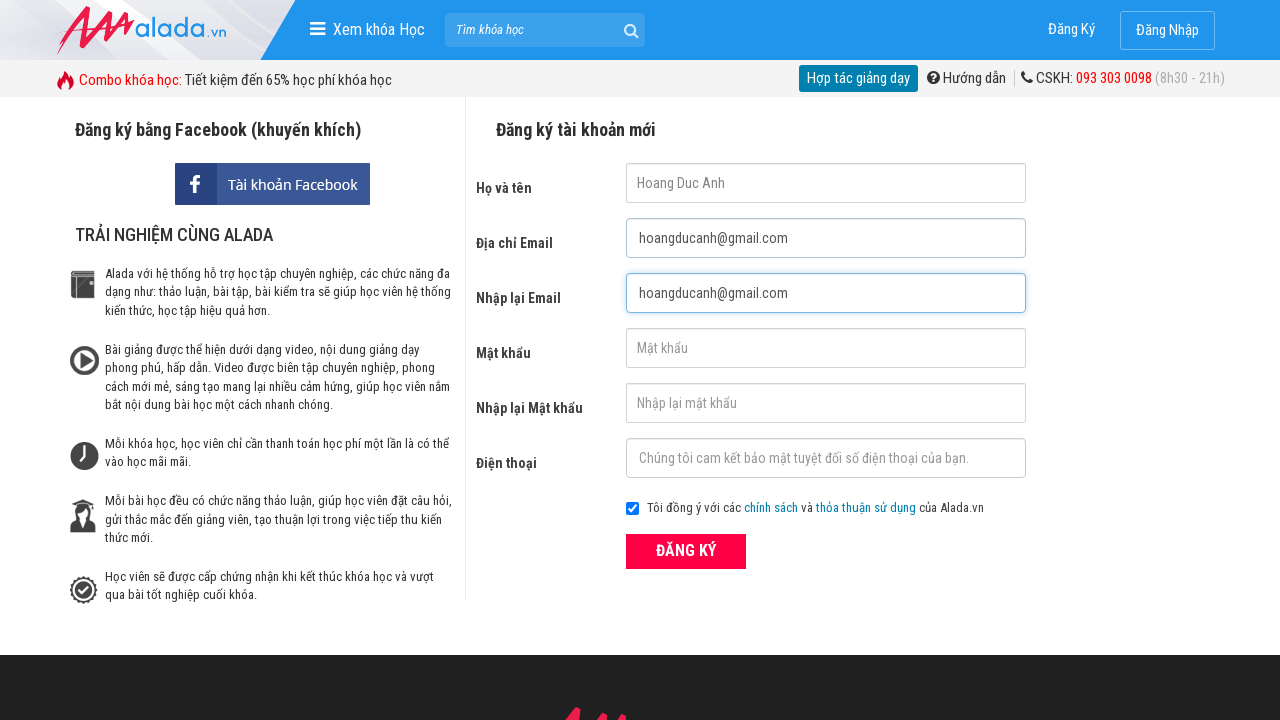

Filled password field with 'mypassword99' on //input[@id='txtPassword']
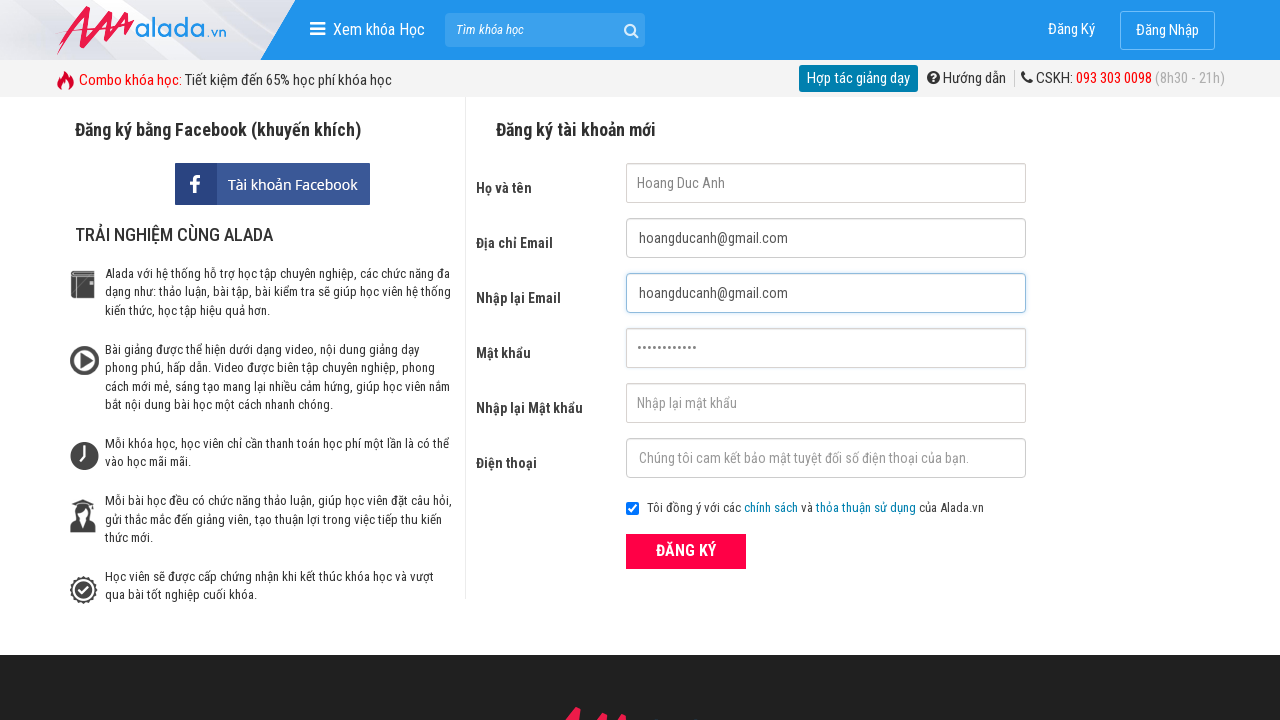

Filled confirm password field with 'mypassword99' on //input[@id='txtCPassword']
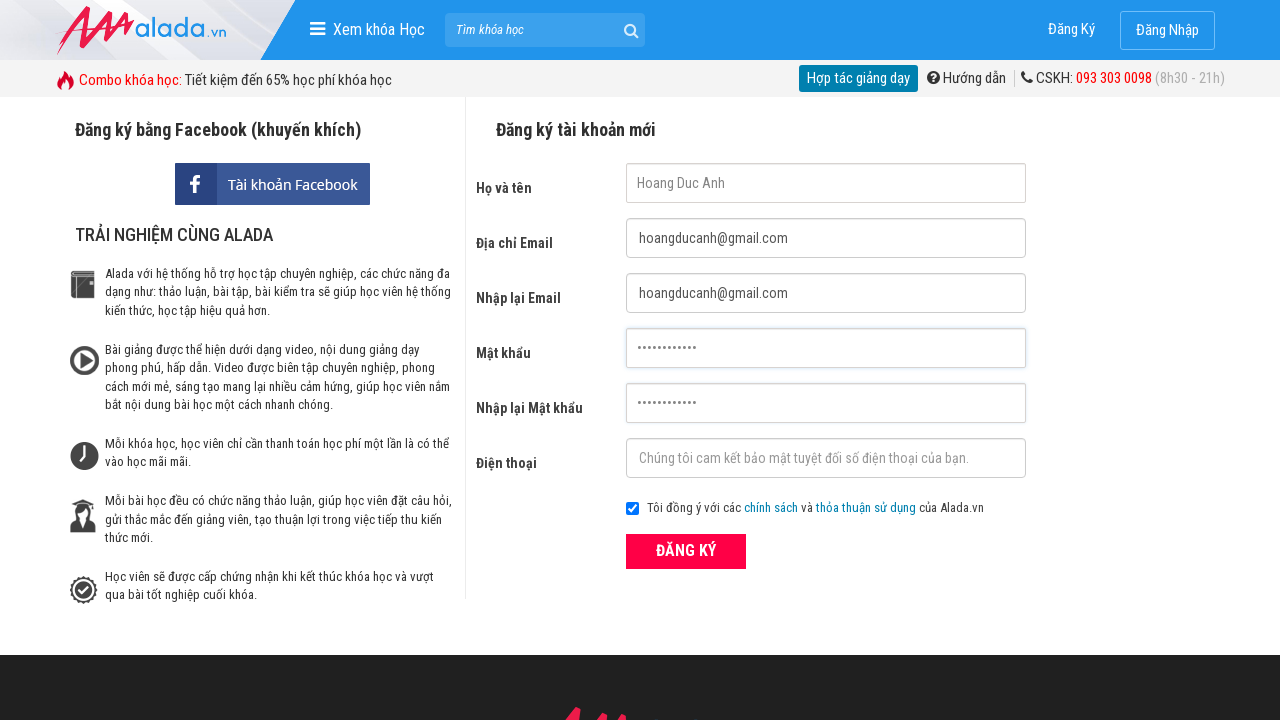

Filled phone field with invalid format '113645067281' on //input[@id='txtPhone']
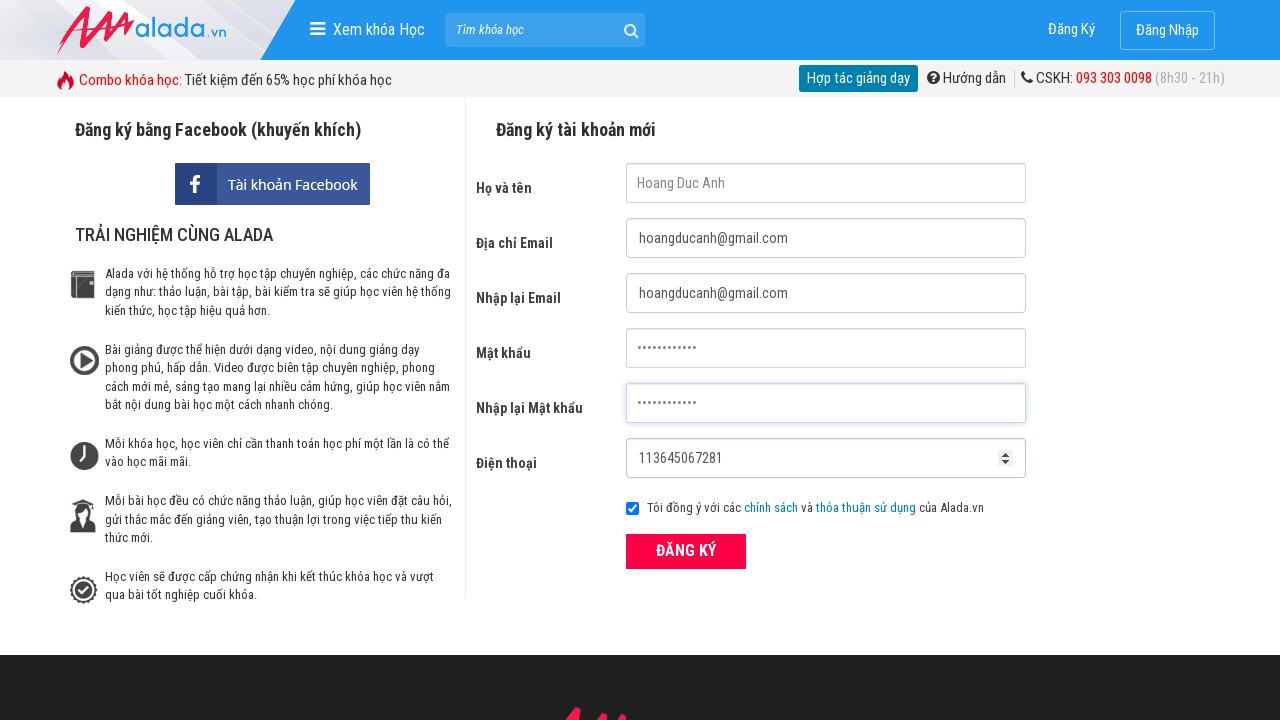

Clicked submit button to attempt registration at (686, 551) on xpath=//button[@class='btn_pink_sm fs16']
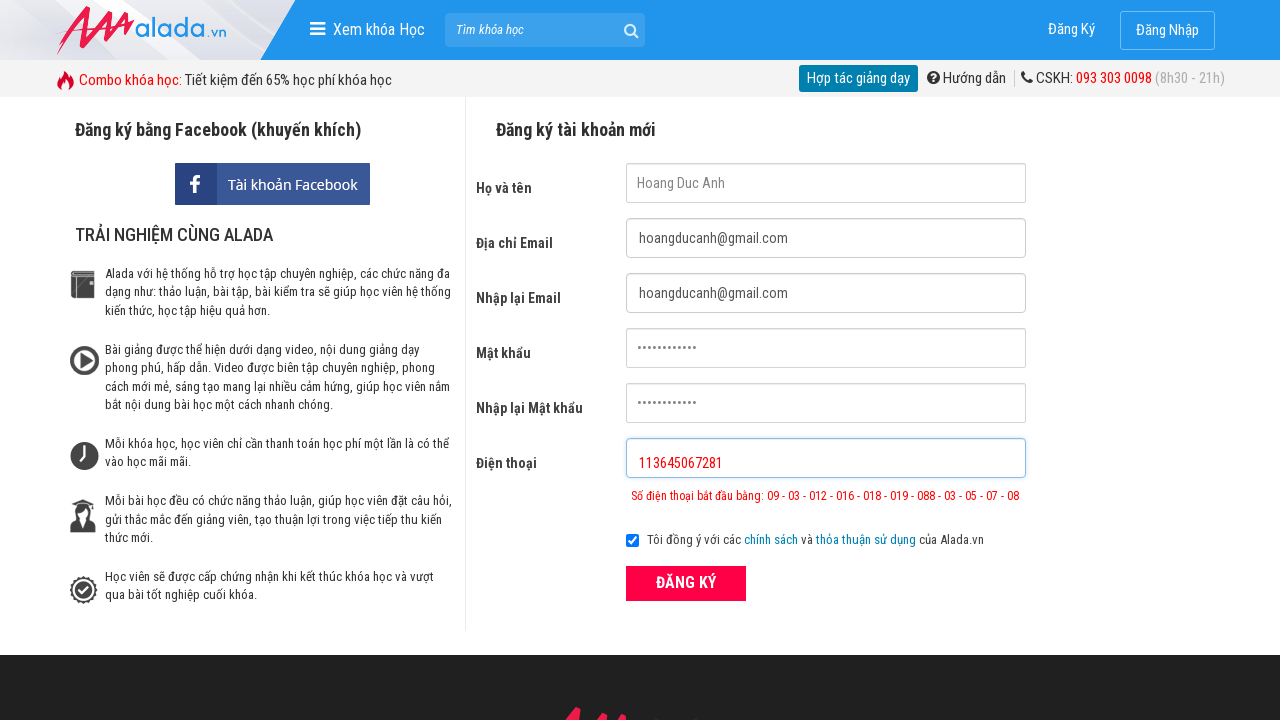

Phone format error message appeared
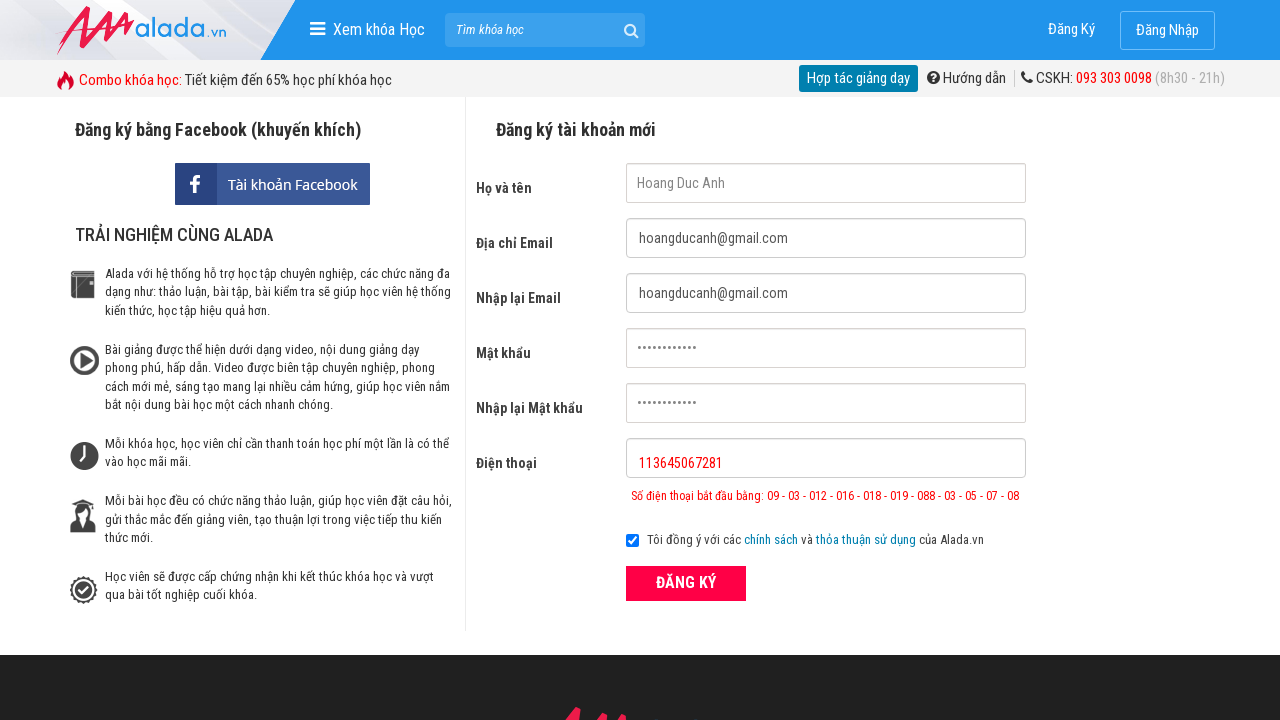

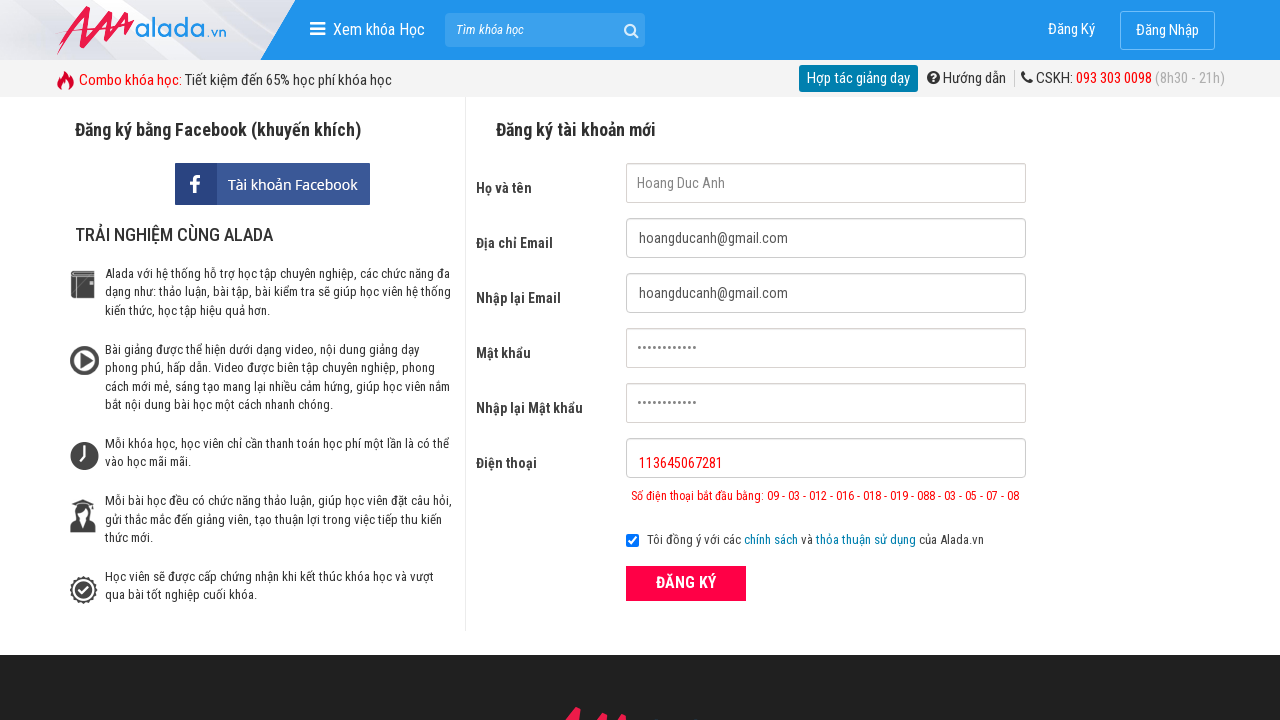